Tests the search/filter functionality on a product offers page by entering a search term

Starting URL: https://rahulshettyacademy.com/seleniumPractise/#/offers

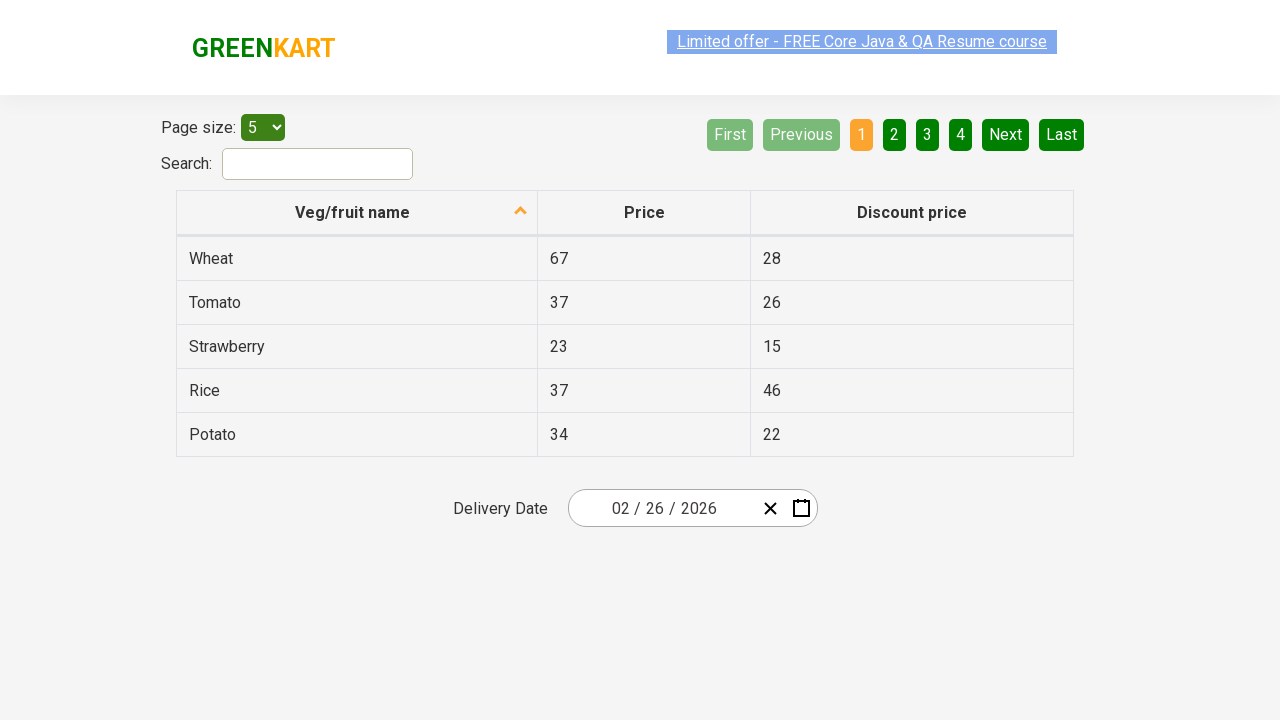

Entered 'Rice' in the search/filter field on //input[@id='search-field']
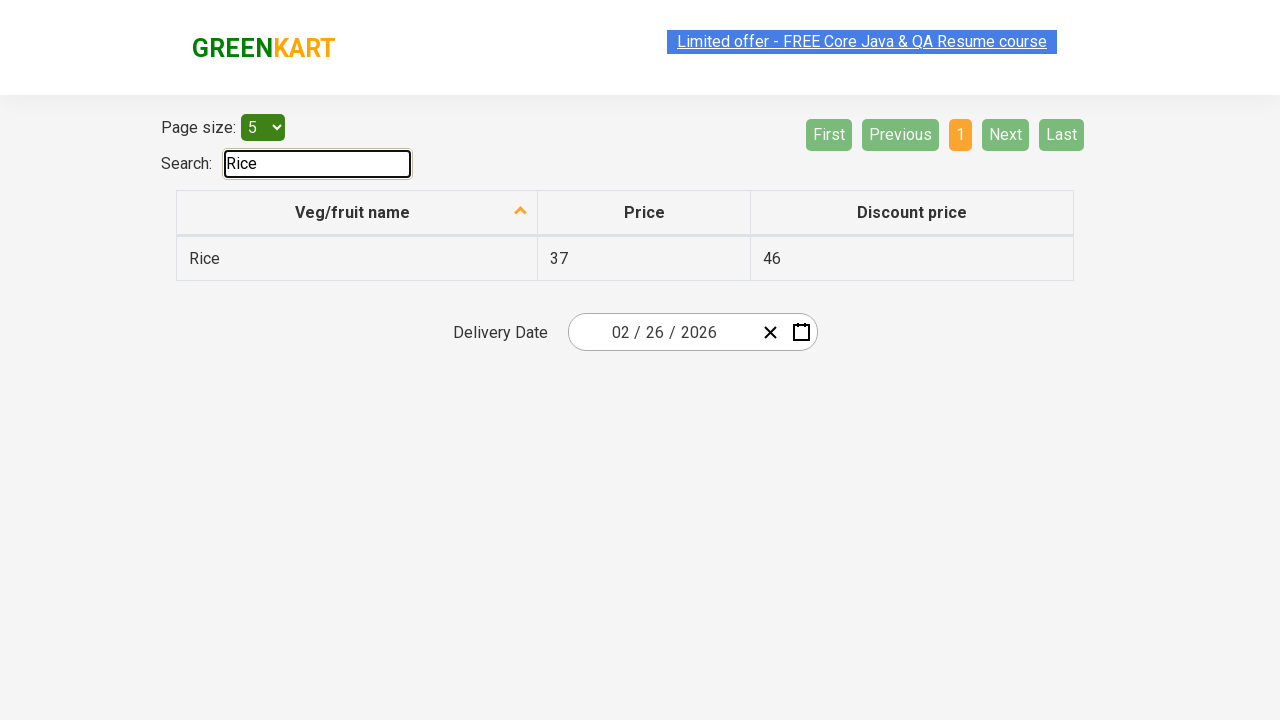

Filtered results loaded on the product offers page
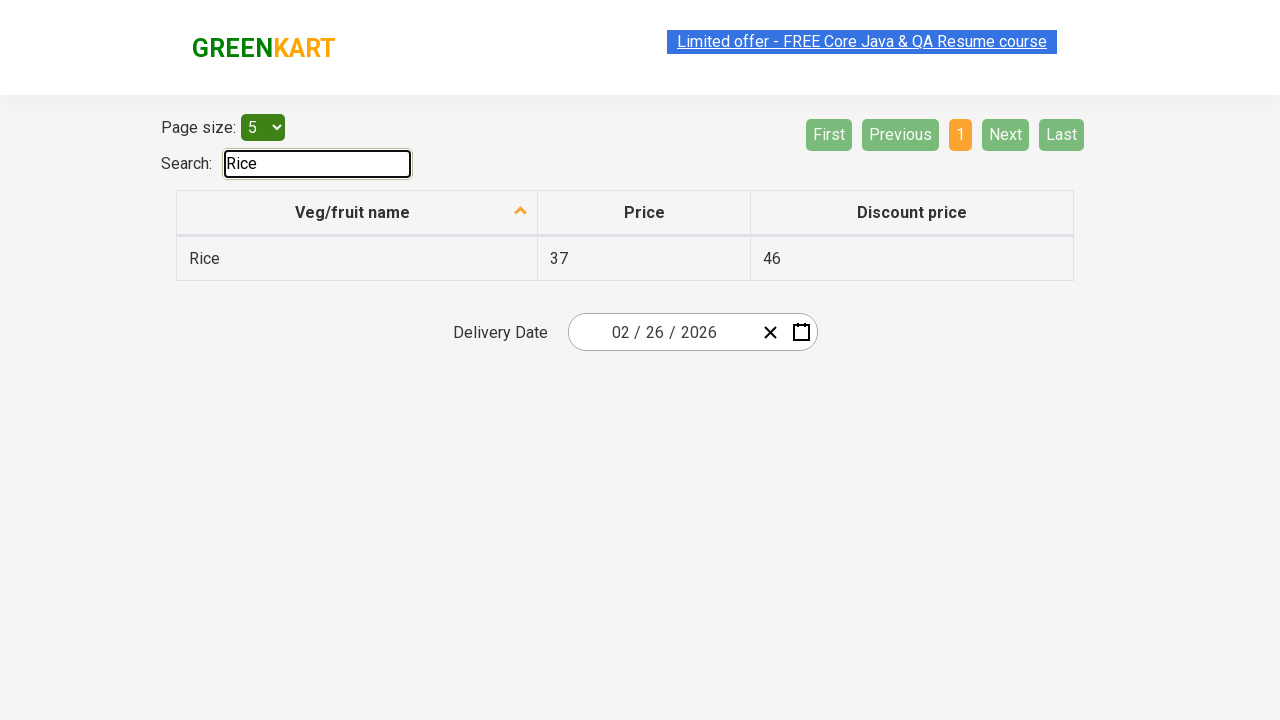

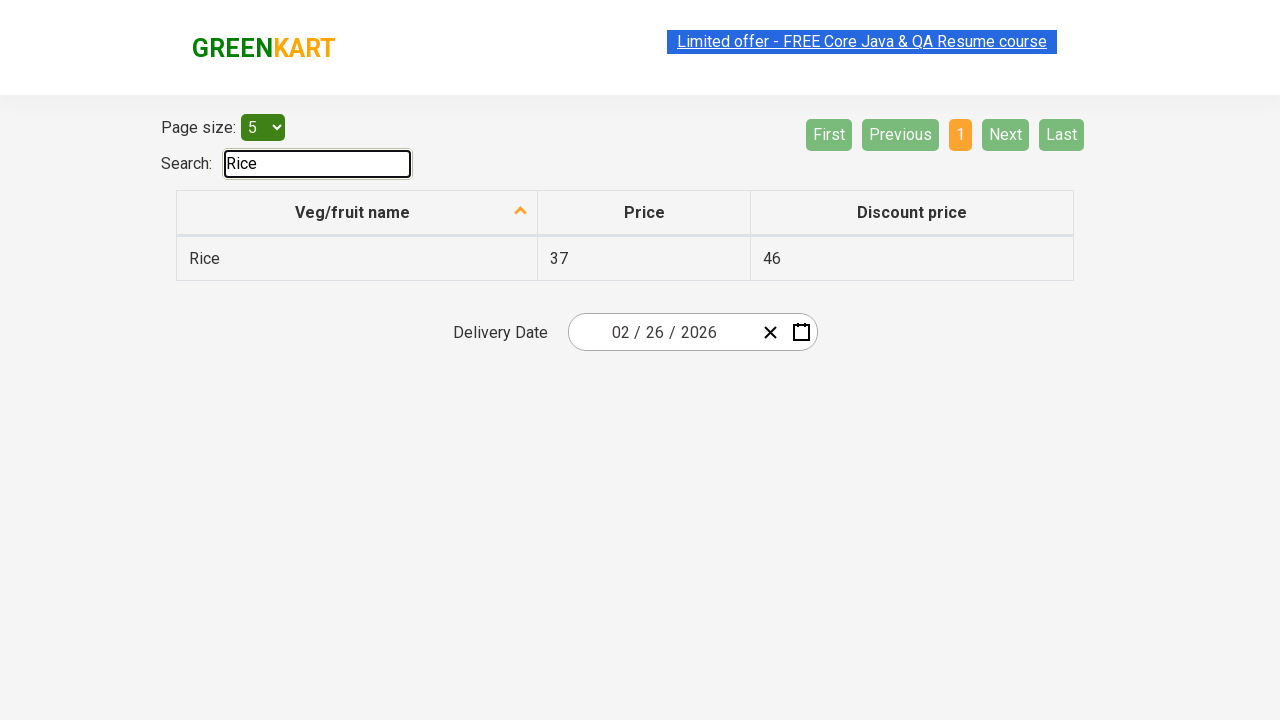